Verifies that the MasterCard Secure Code logo image is present on the MTS Belarus homepage

Starting URL: https://www.mts.by/

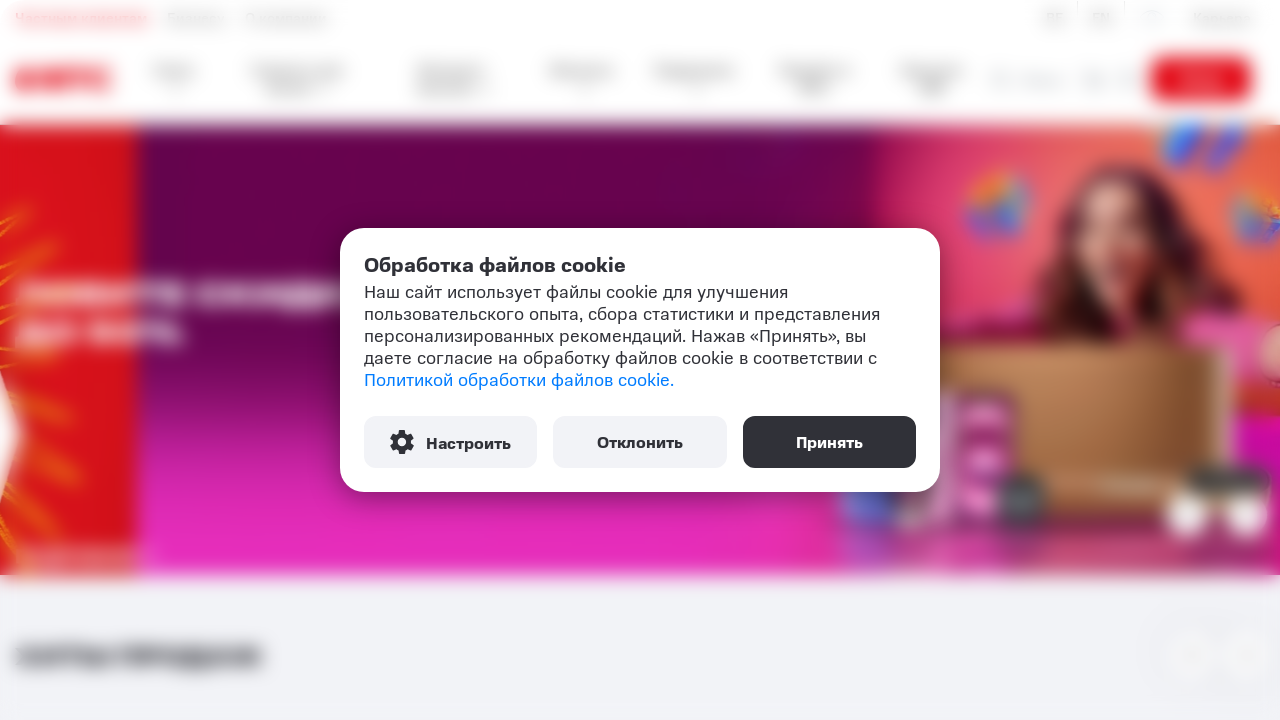

Navigated to MTS Belarus homepage
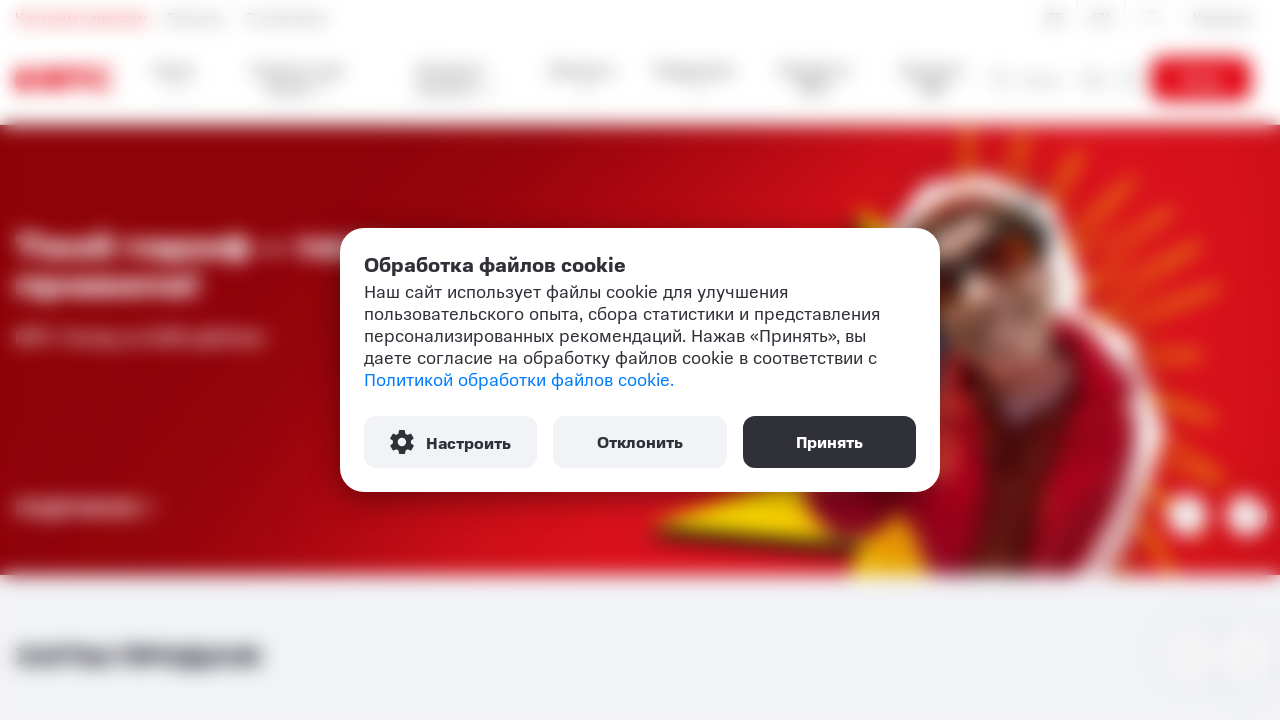

MasterCard Secure Code logo image is visible on the page
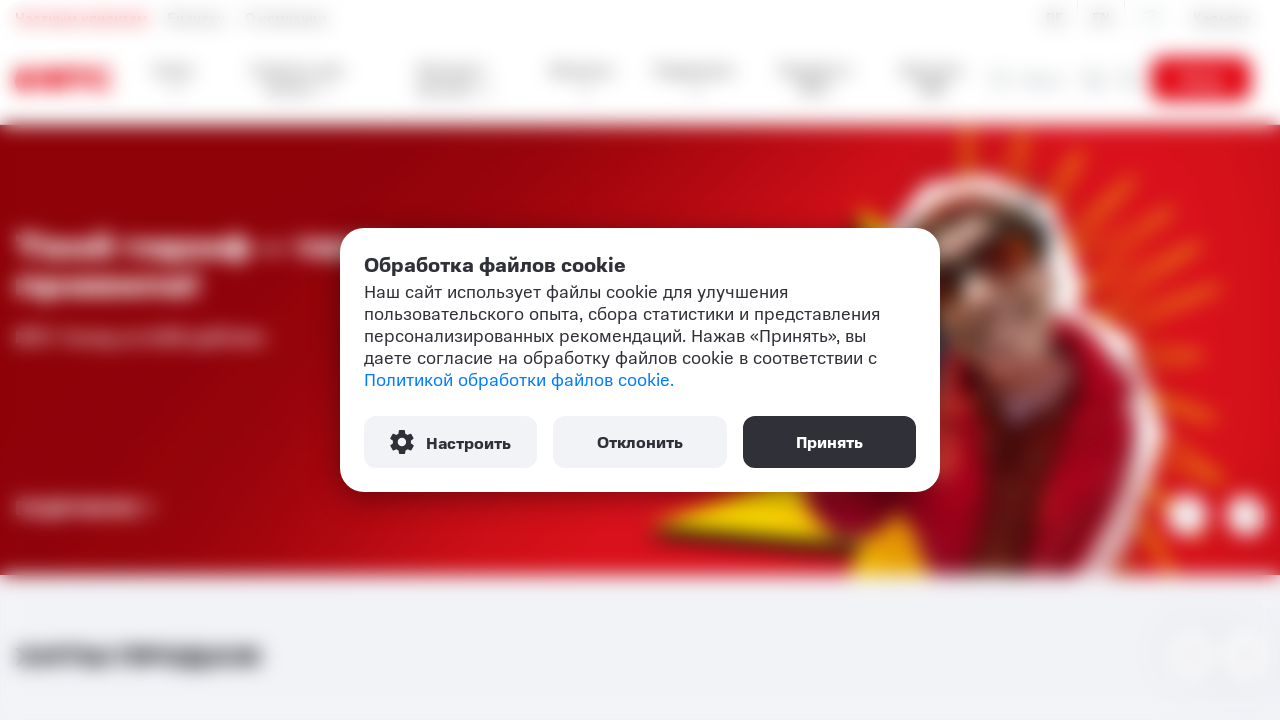

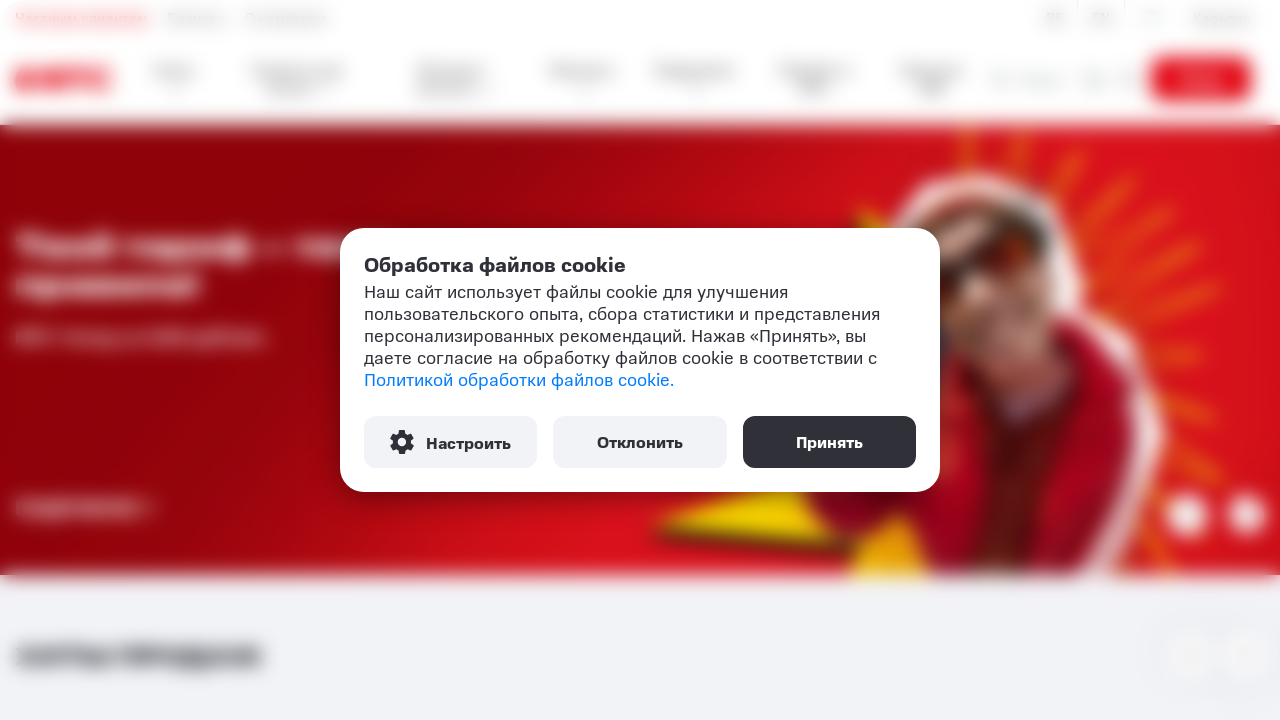